Tests progress bar widget functionality

Starting URL: https://demoqa.com/progress-bar

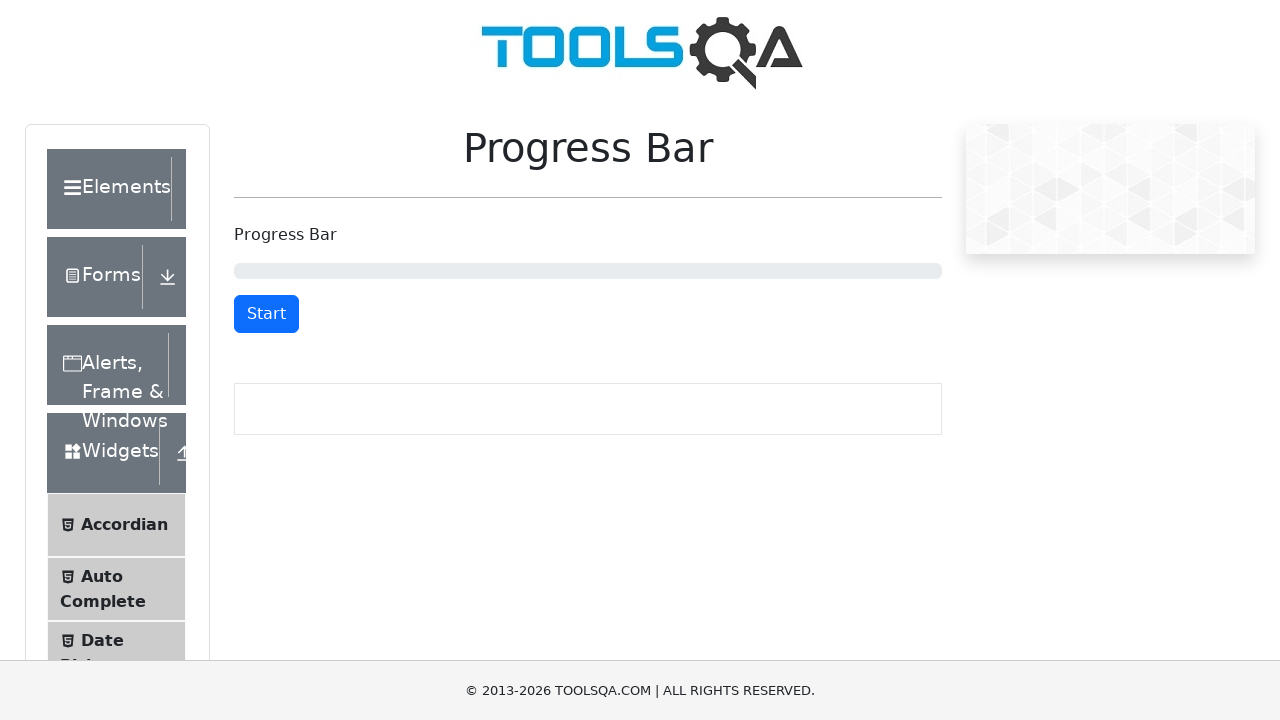

Progress bar element loaded
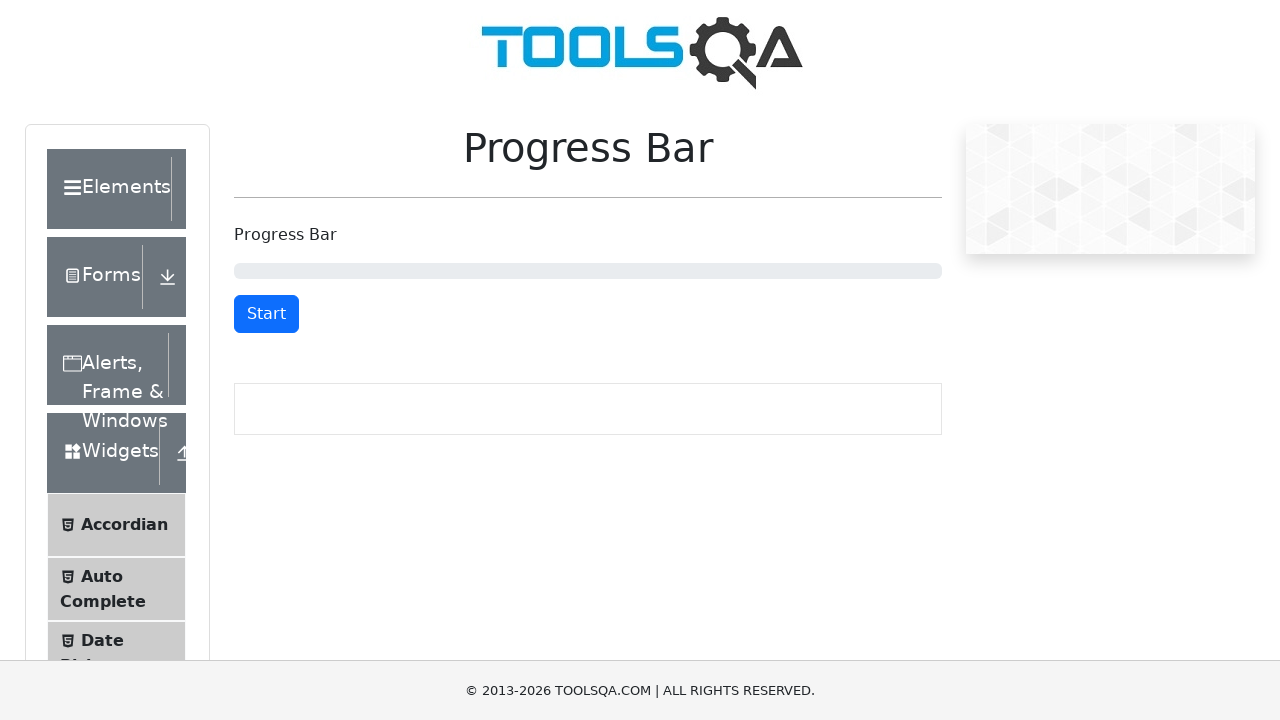

Clicked start button to begin progress bar at (266, 314) on #startStopButton
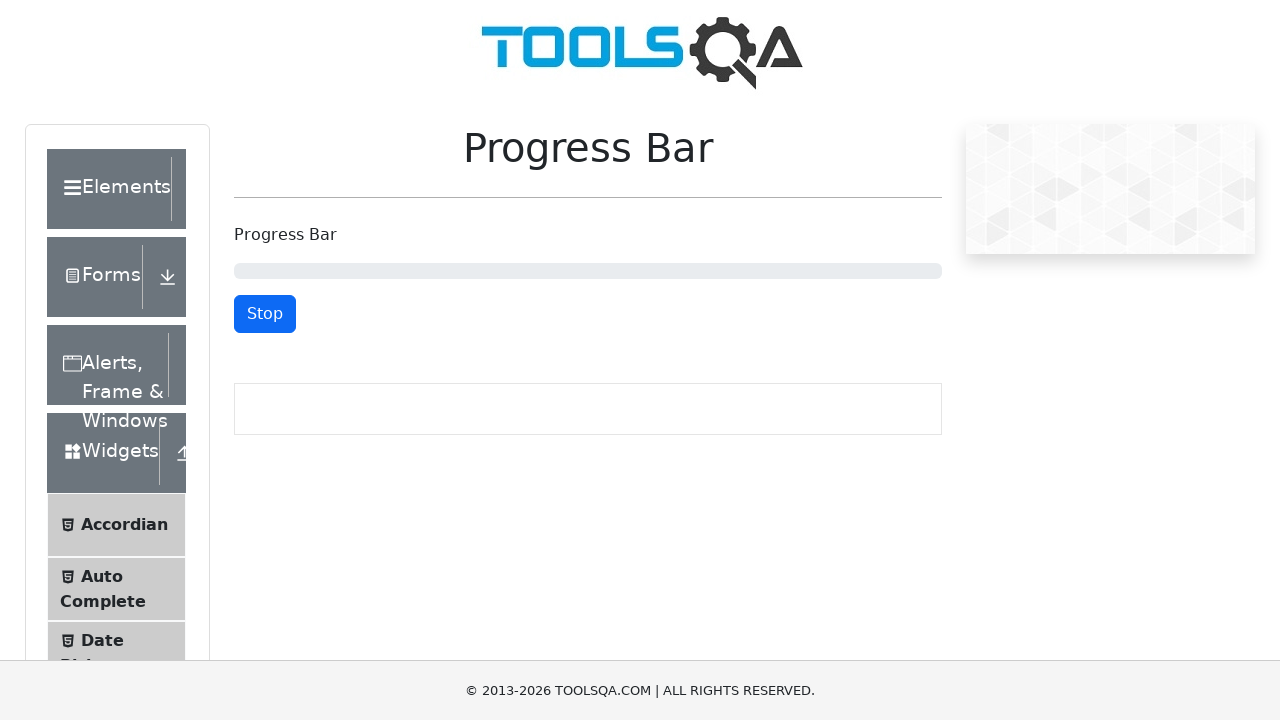

Waited 2 seconds for progress bar to advance
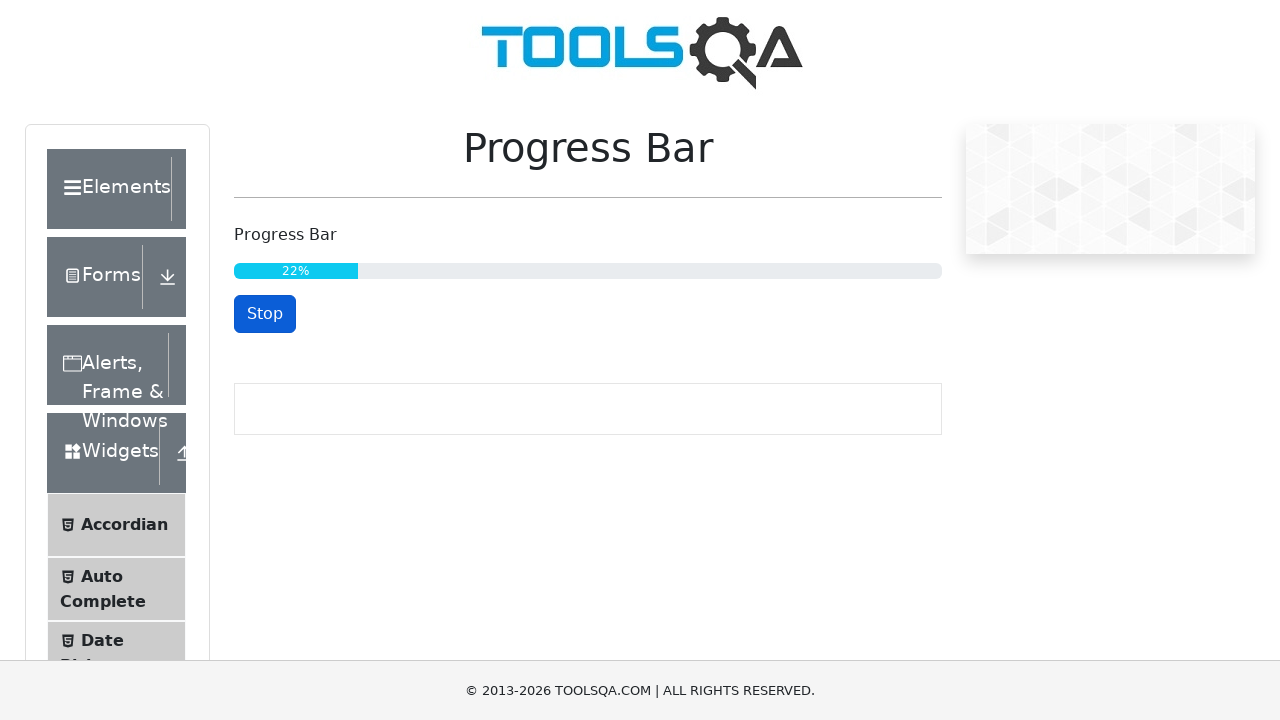

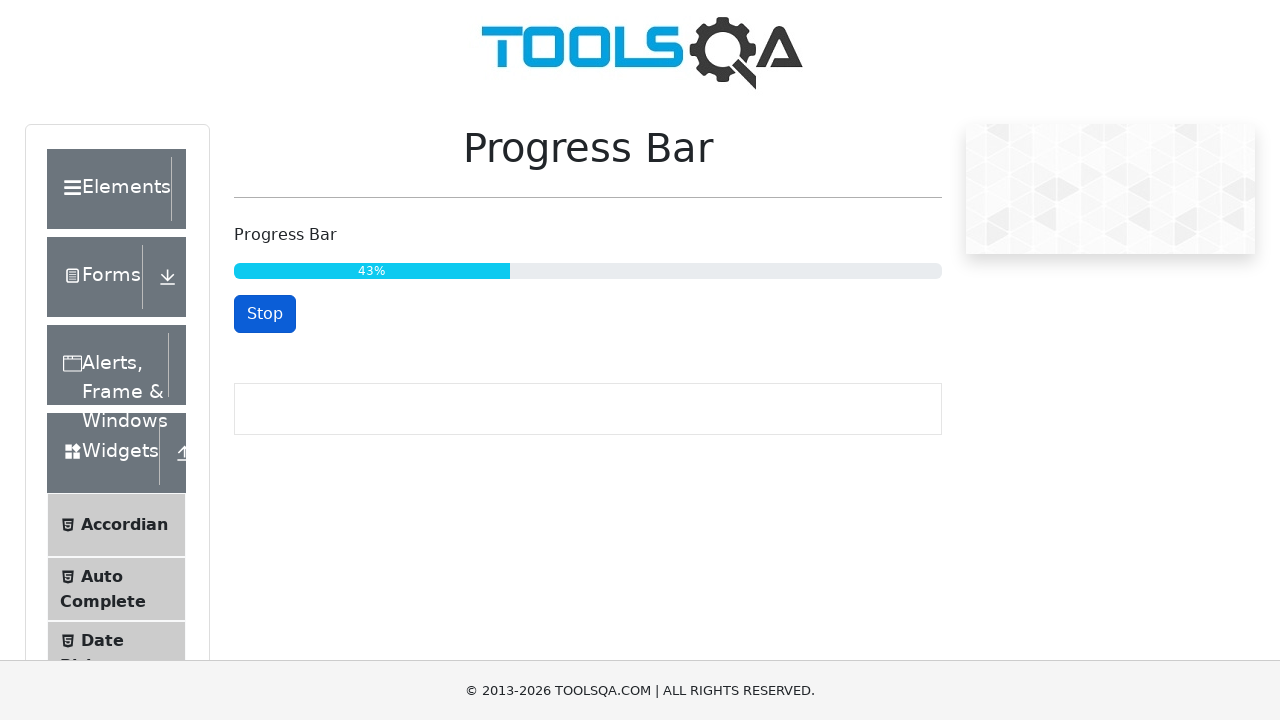